Tests checkbox selection functionality and date picker interaction on a dropdown practice page

Starting URL: https://rahulshettyacademy.com/dropdownsPractise/

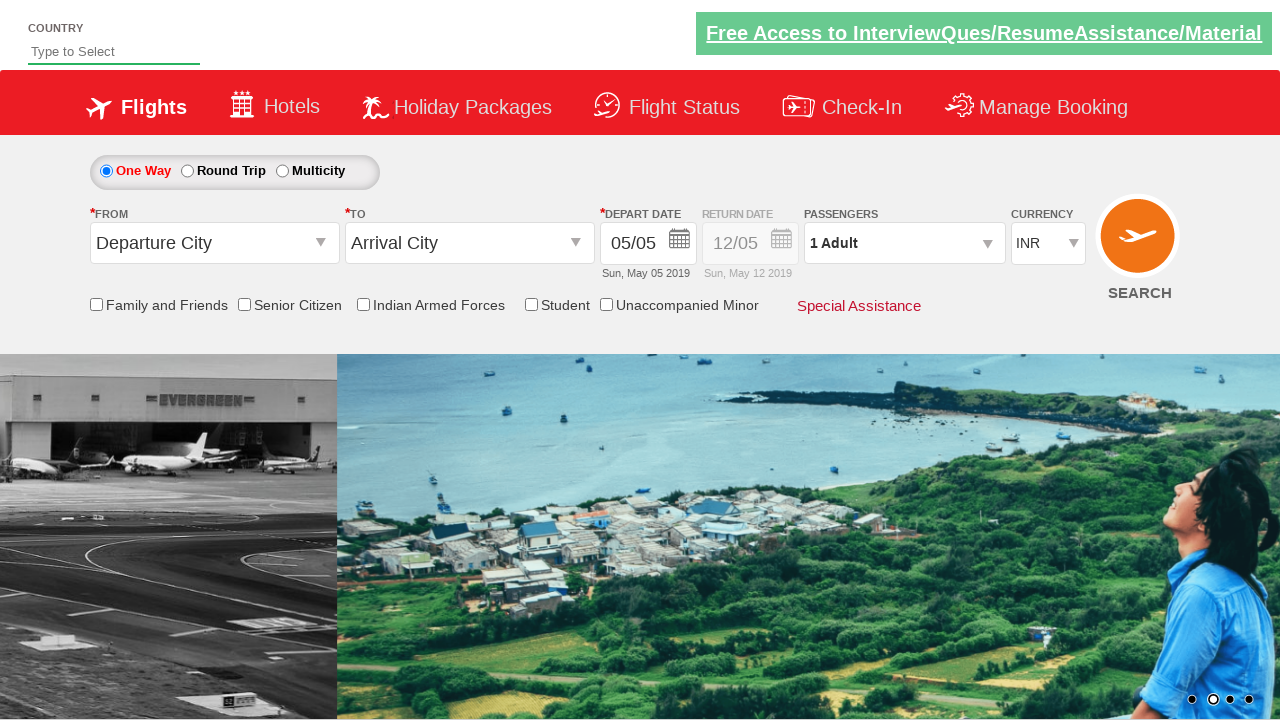

Located 'Friends and Family' checkbox element
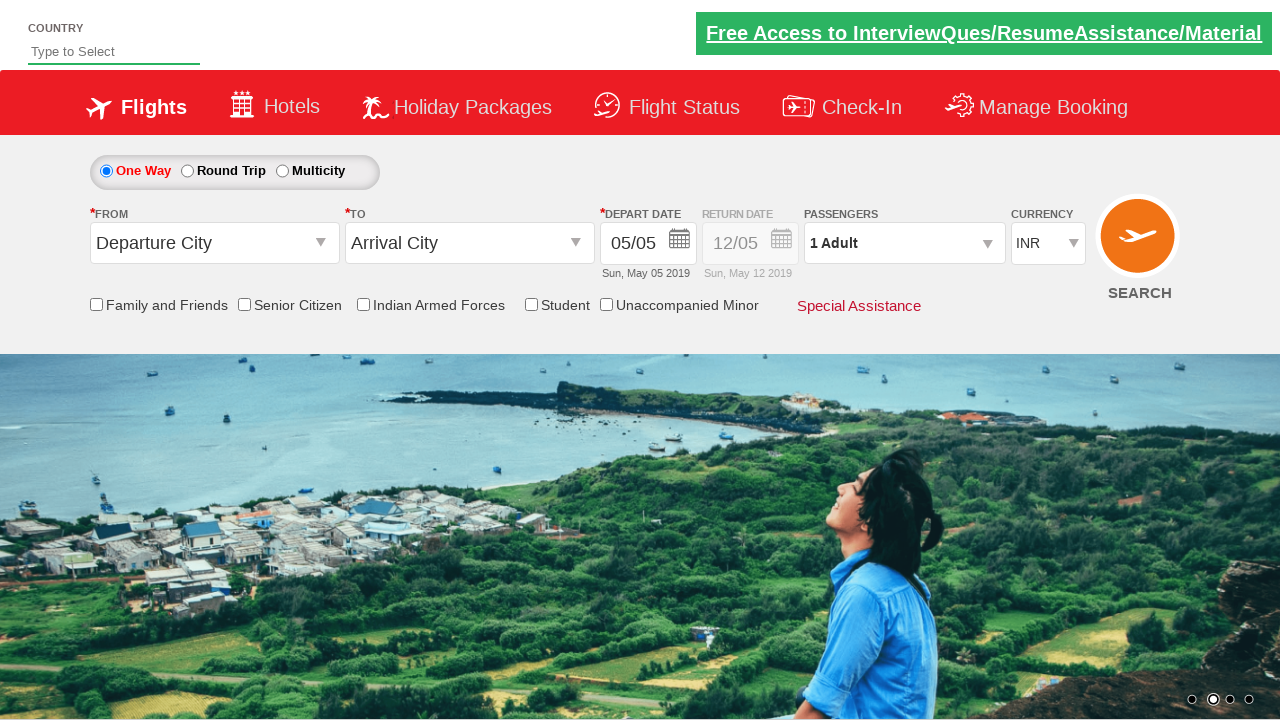

Verified 'Friends and Family' checkbox is initially unchecked
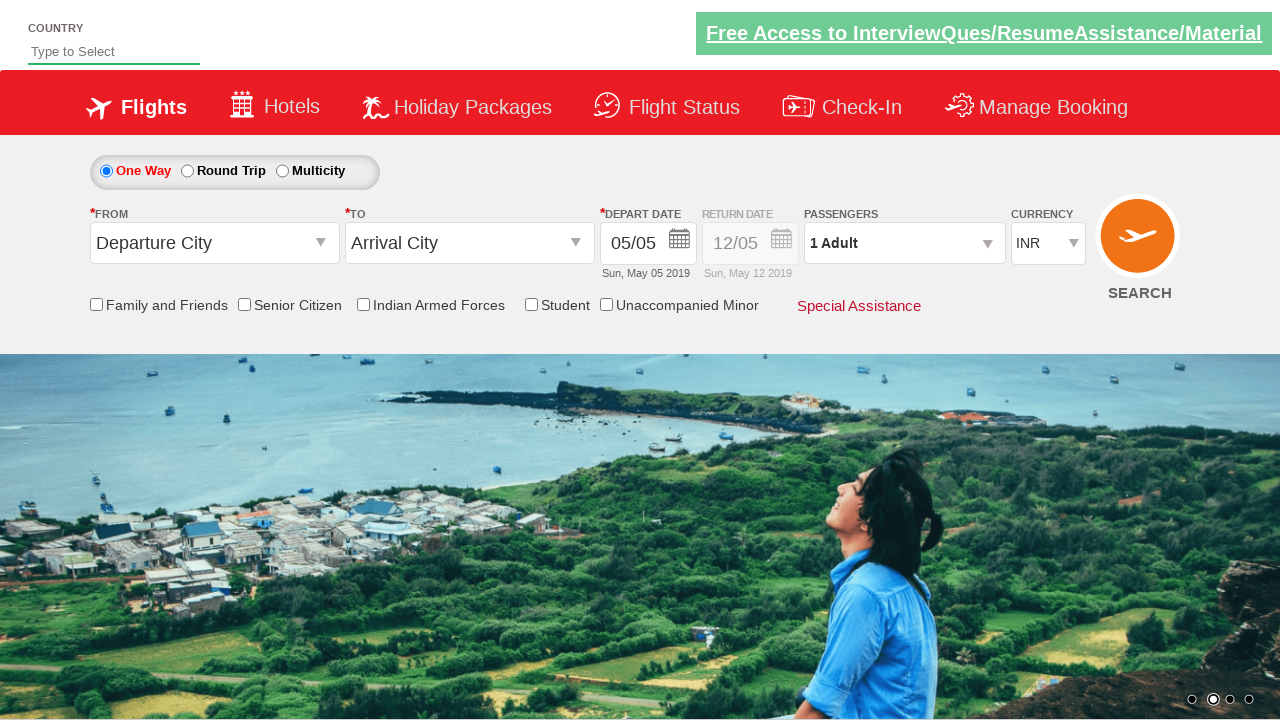

Clicked 'Friends and Family' checkbox at (96, 304) on input[name='ctl00$mainContent$chk_friendsandfamily']
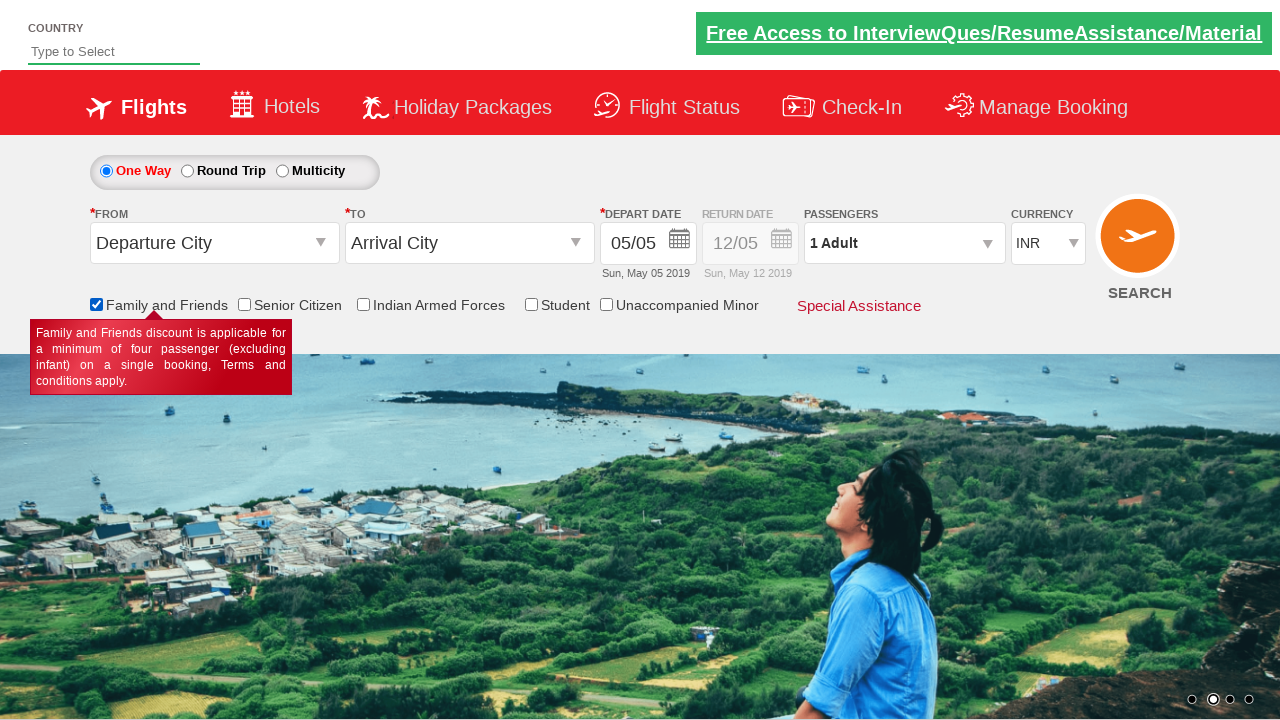

Verified 'Friends and Family' checkbox is now checked
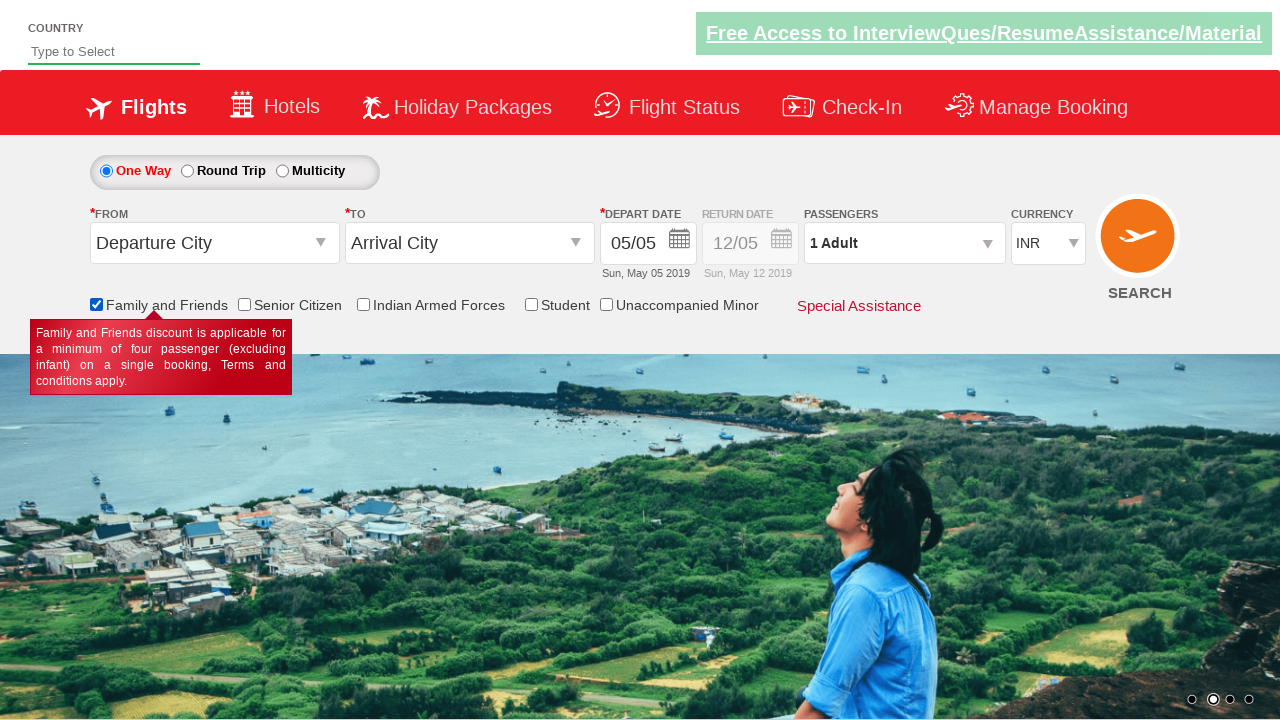

Clicked date picker button to open calendar at (680, 242) on button.ui-datepicker-trigger
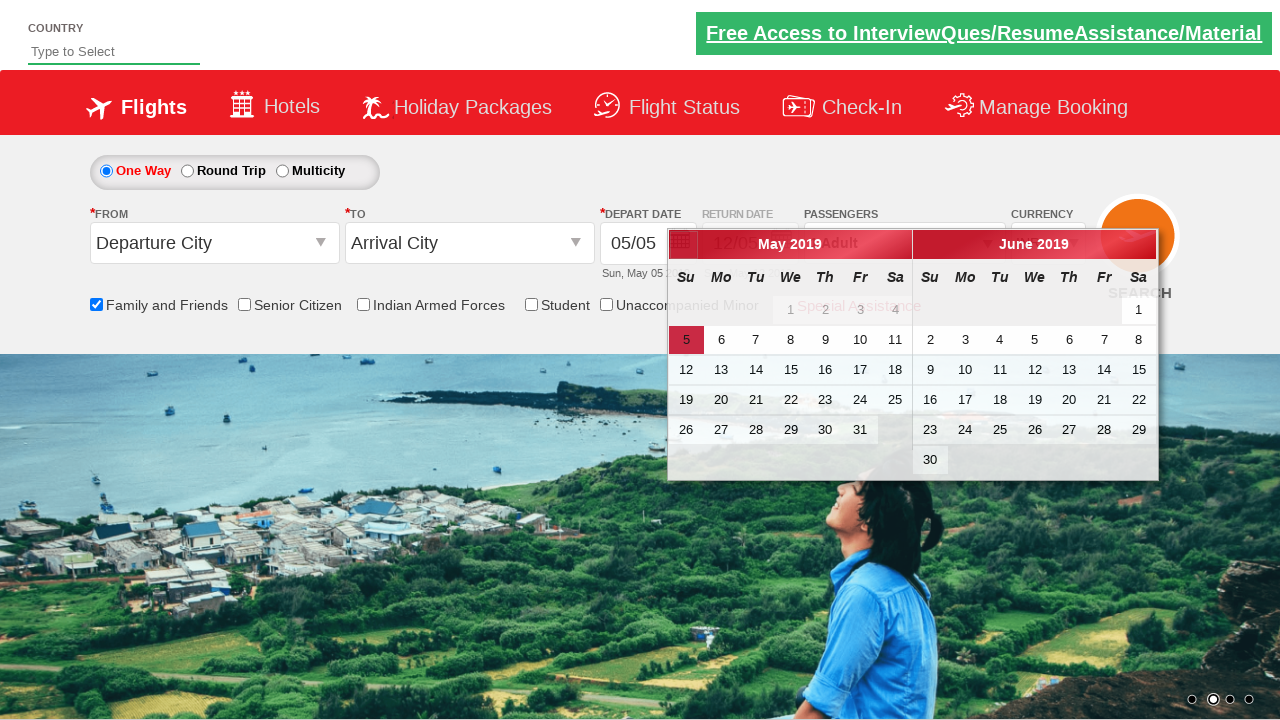

Calendar appeared with date options
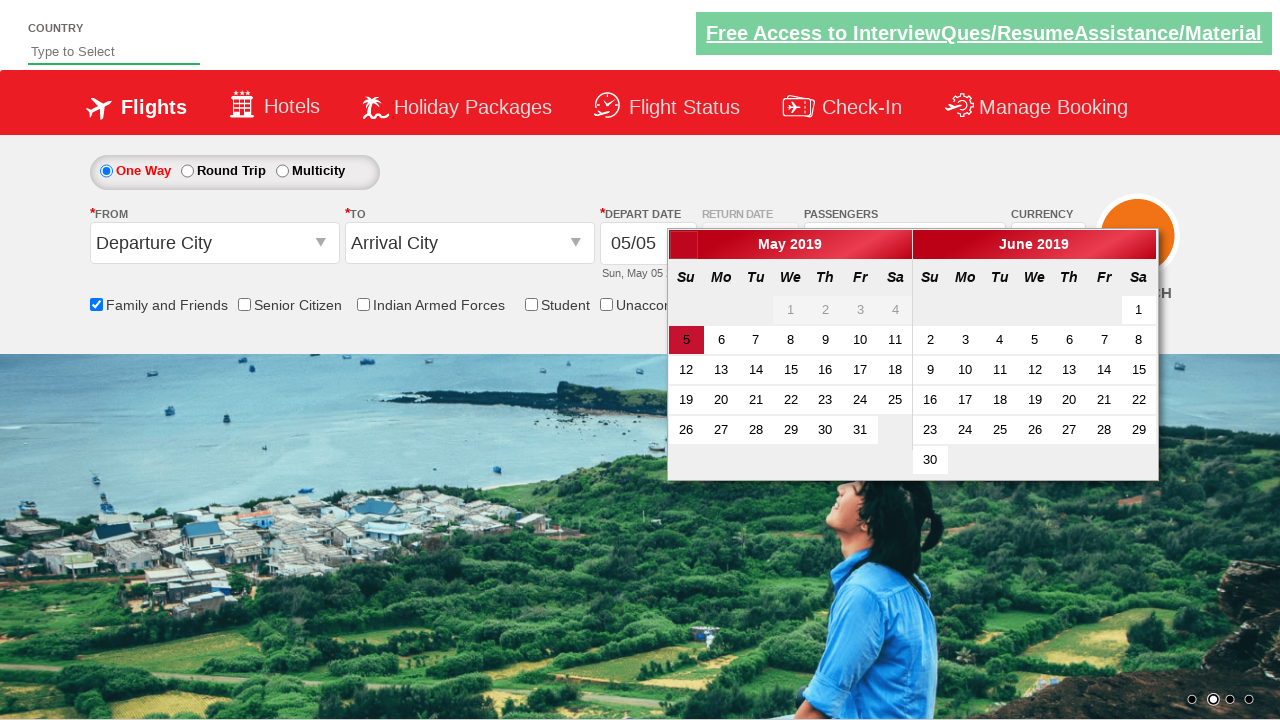

Selected day 8 from the date picker calendar at (791, 340) on a:has-text('8')
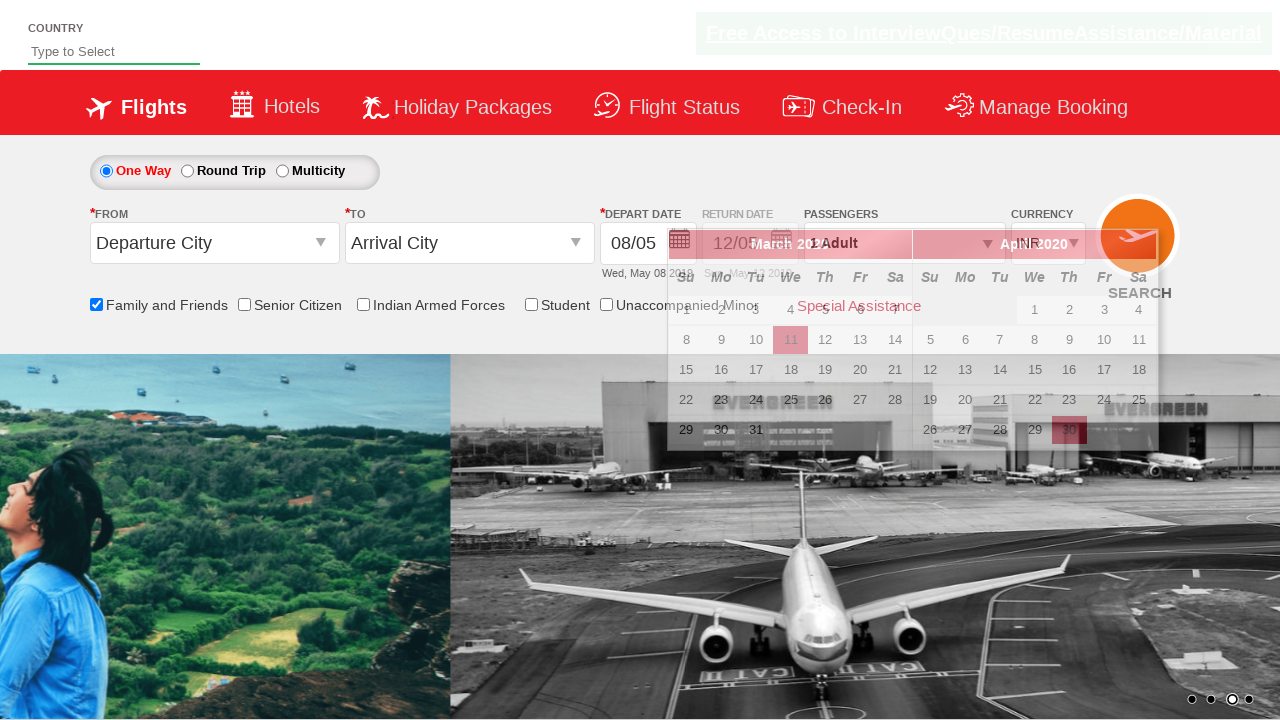

Located all checkboxes on the page
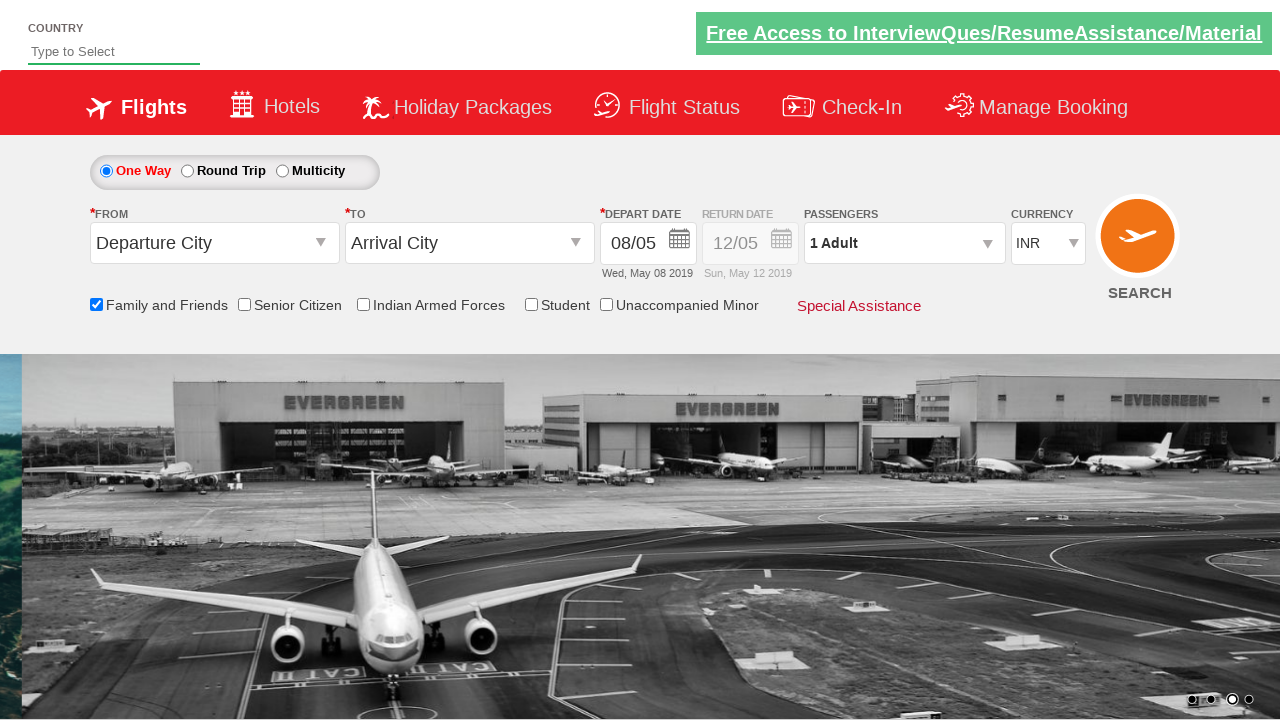

Found and clicked 'Indian Armed Forces' checkbox at (363, 304) on input[type='checkbox'] >> nth=3
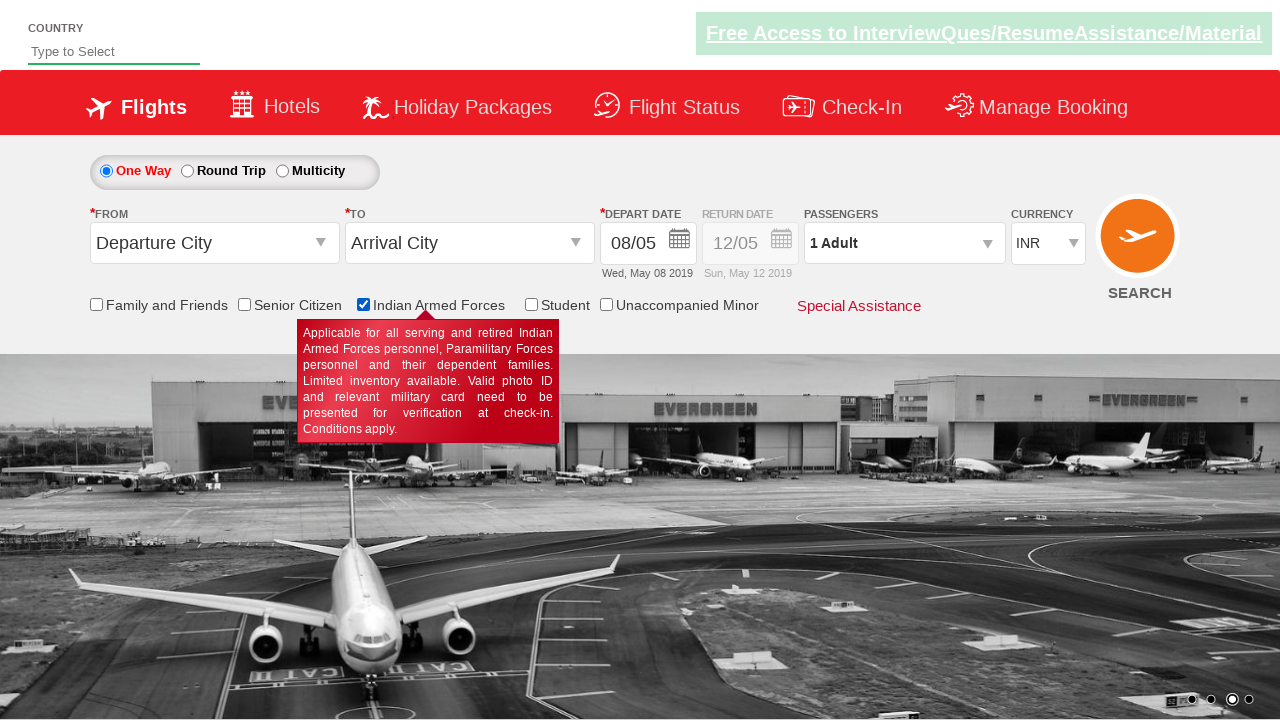

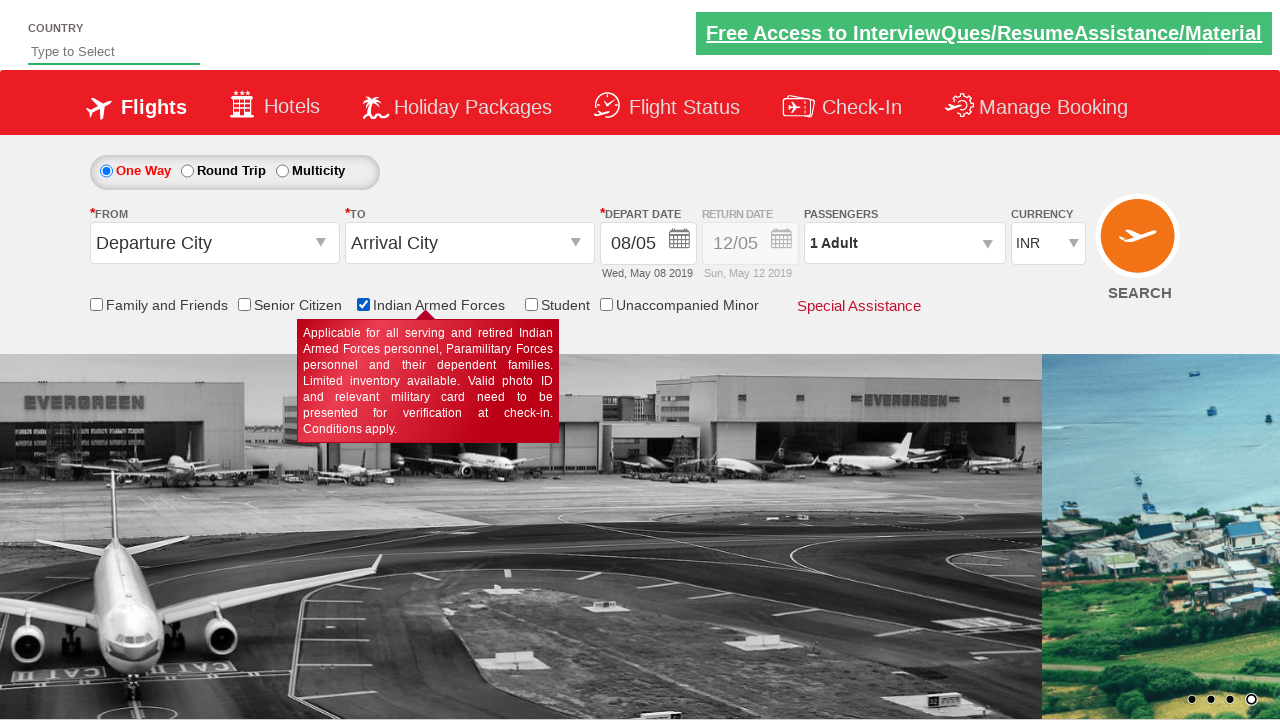